Tests A/B test opt-out by adding the opt-out cookie before visiting the split test page, then navigating to the page and verifying the heading shows "No A/B Test"

Starting URL: http://the-internet.herokuapp.com

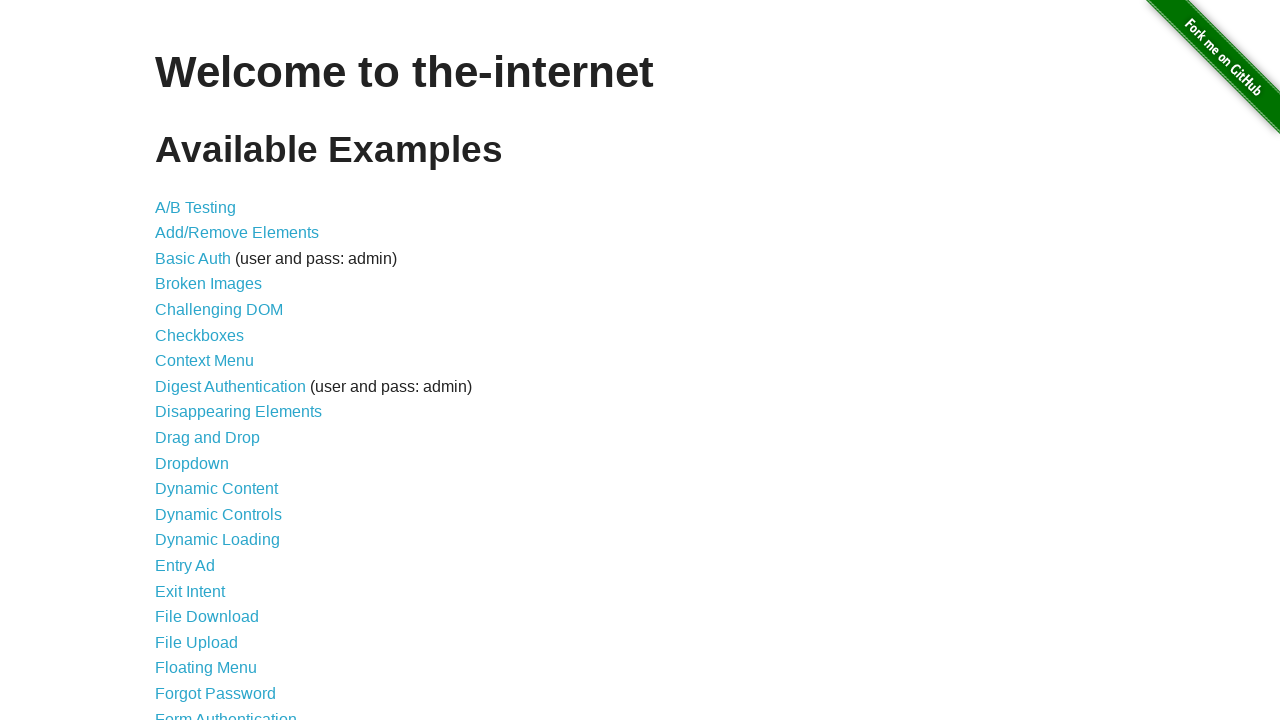

Added optimizelyOptOut cookie to context
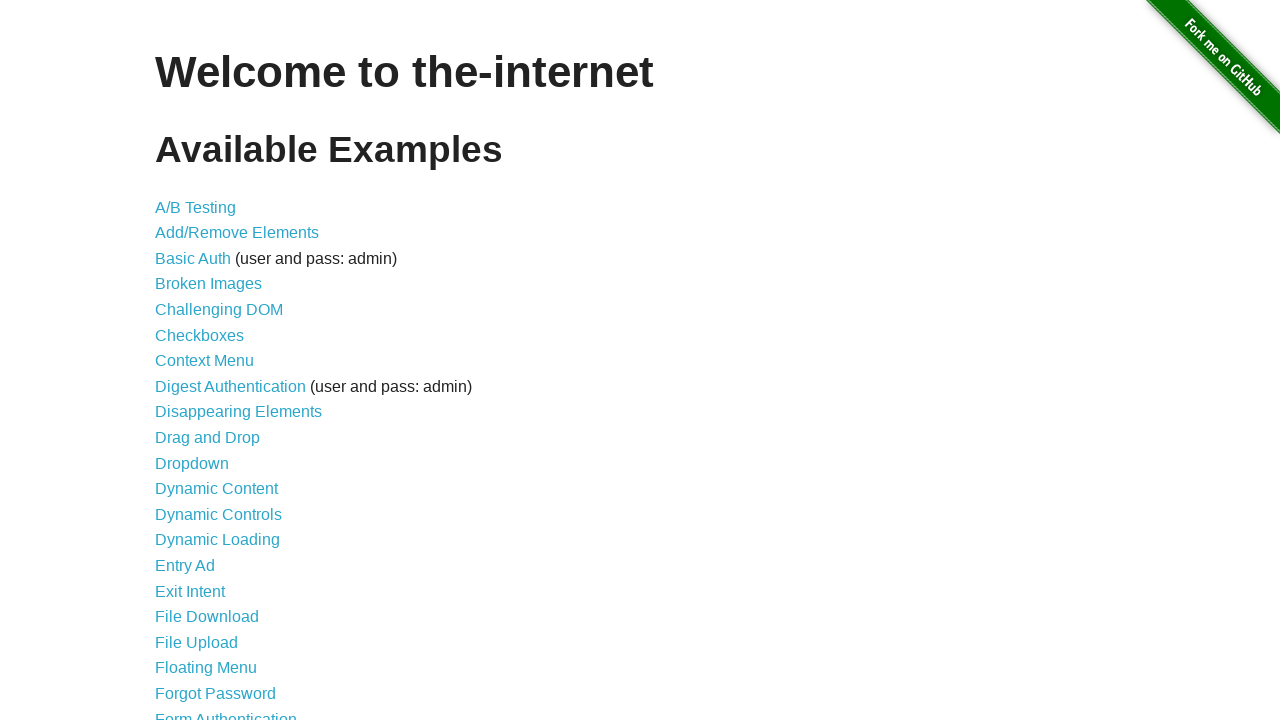

Navigated to A/B test page
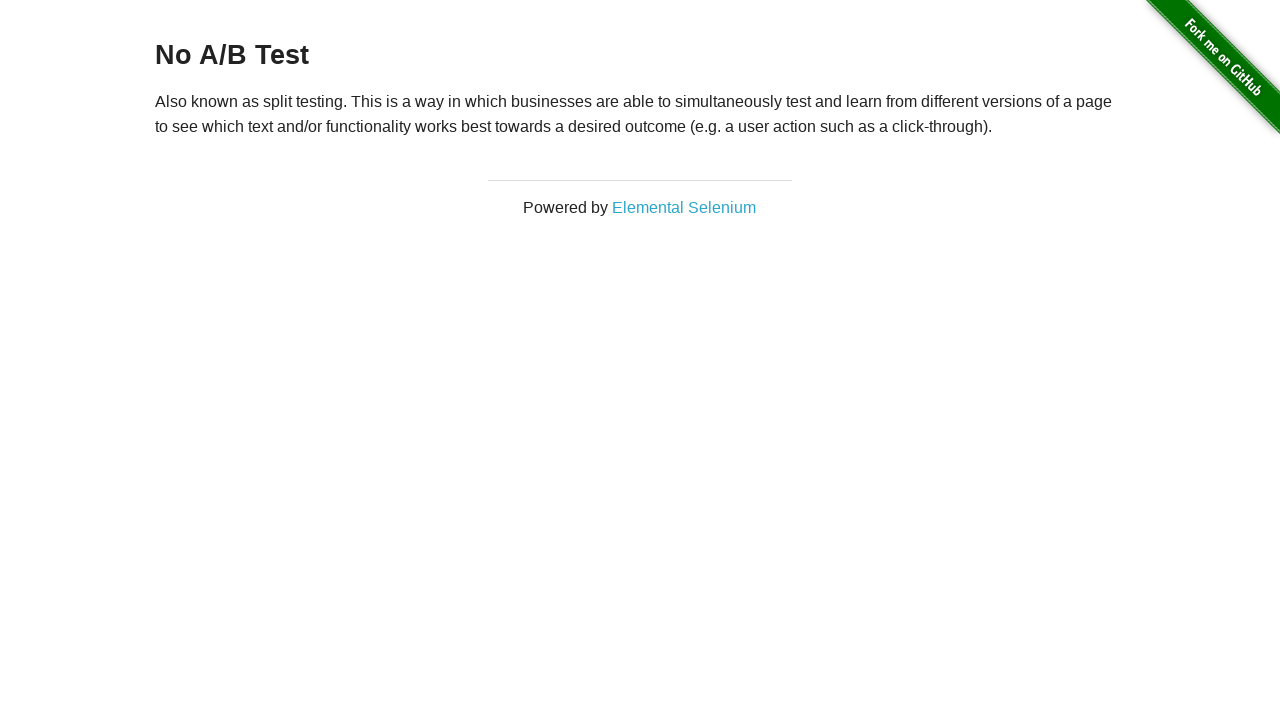

A/B test page heading loaded
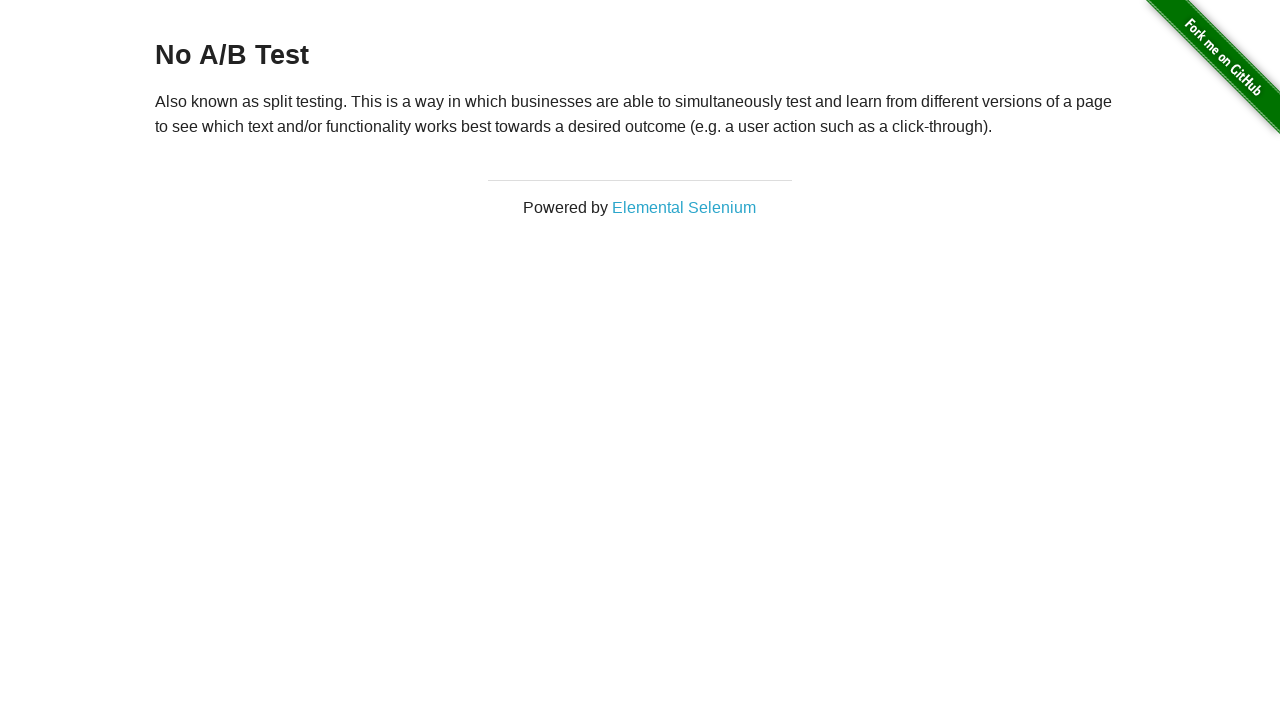

Retrieved heading text: 'No A/B Test'
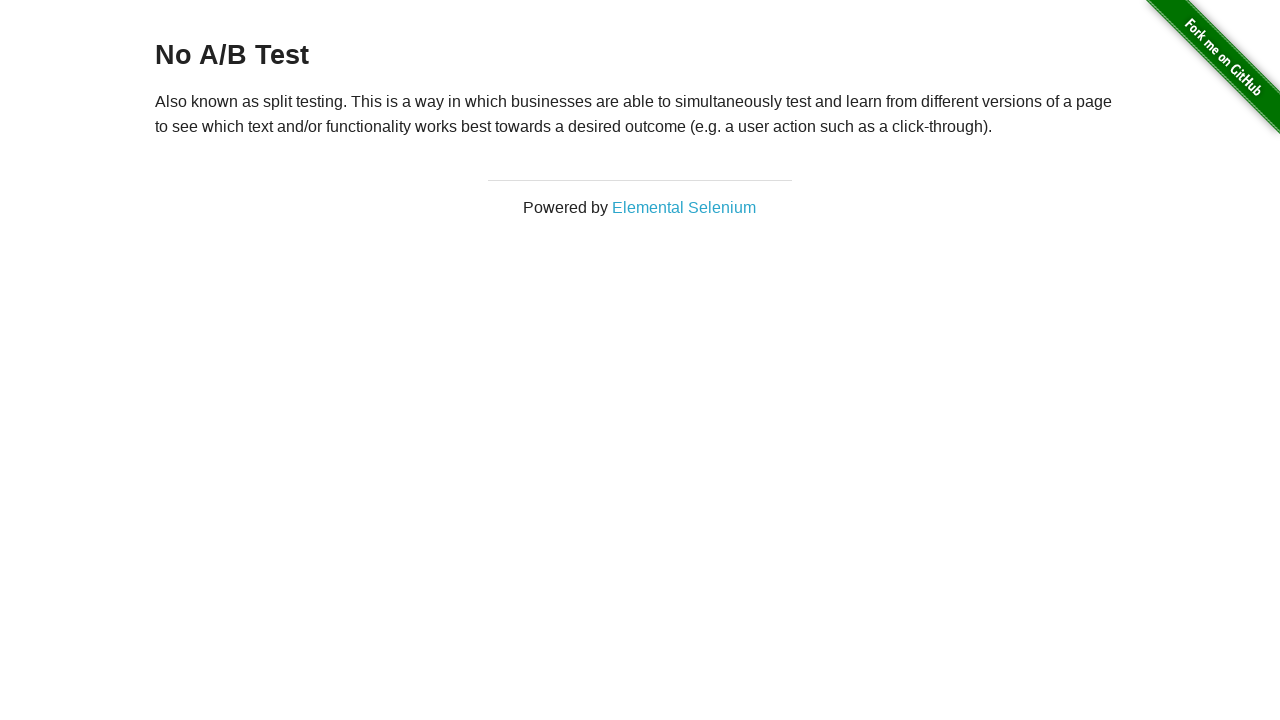

Verified heading shows 'No A/B Test' - opt-out successful
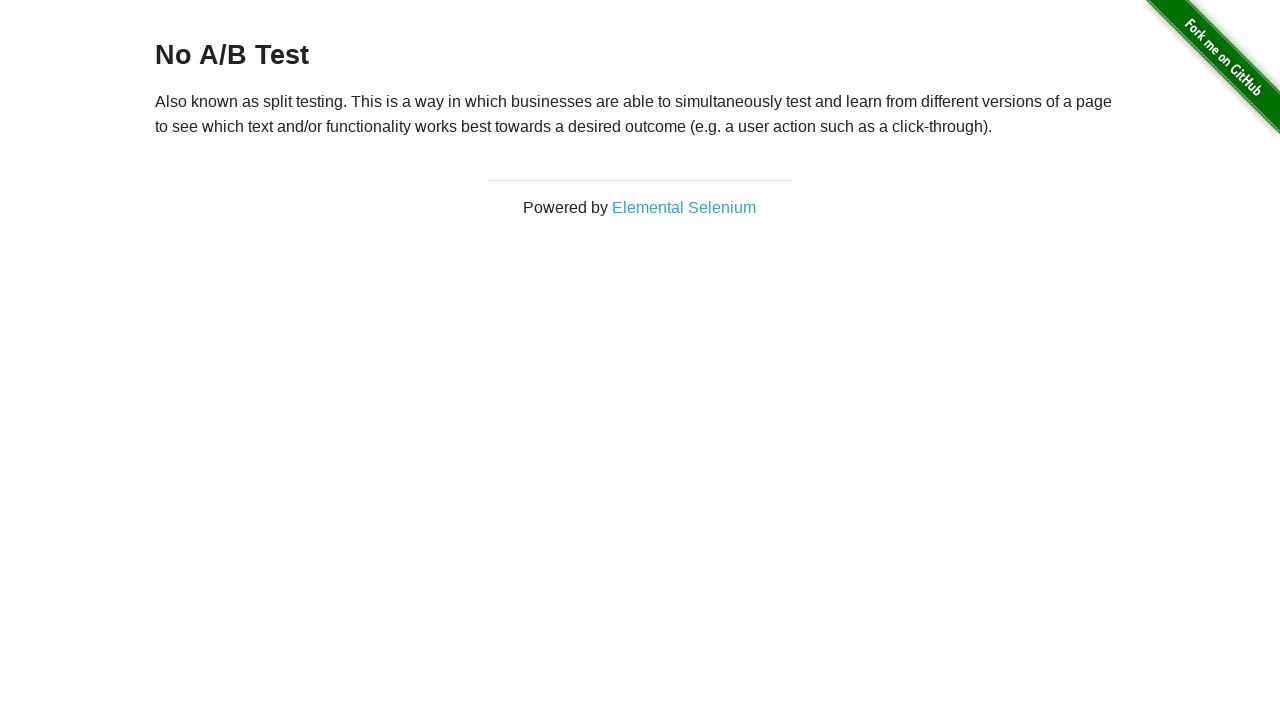

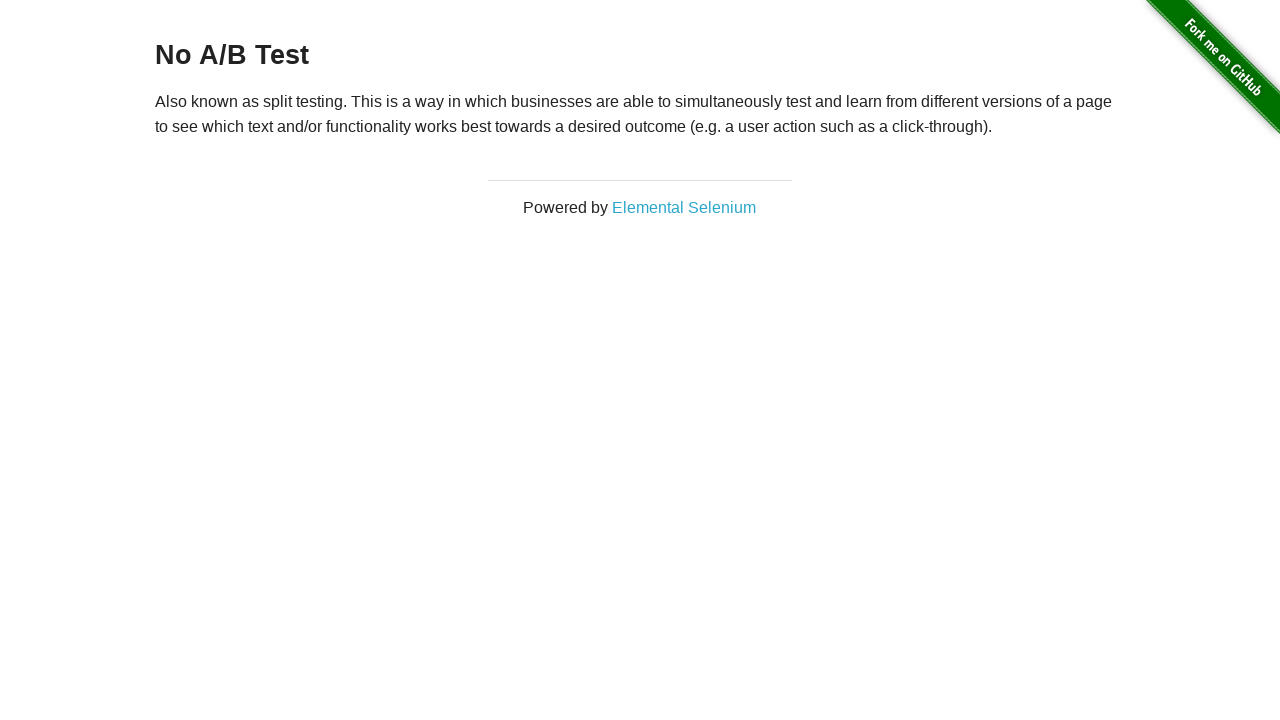